Tests browser tab handling by clicking social media links in the page footer that open new tabs, then switches between and closes the opened tabs.

Starting URL: https://opensource-demo.orangehrmlive.com/web/index.php/auth/login

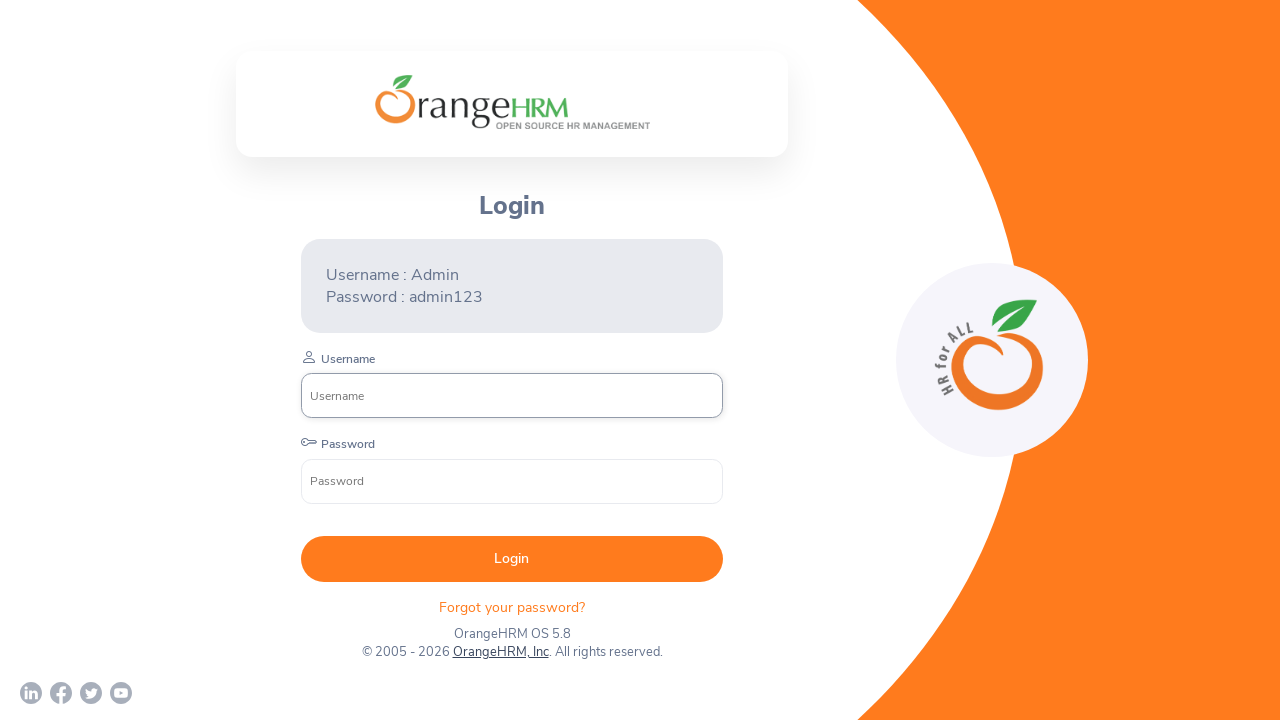

Clicked first social media link in footer, new tab opened at (31, 693) on xpath=//div[@class='orangehrm-login-footer-sm']/a[1]
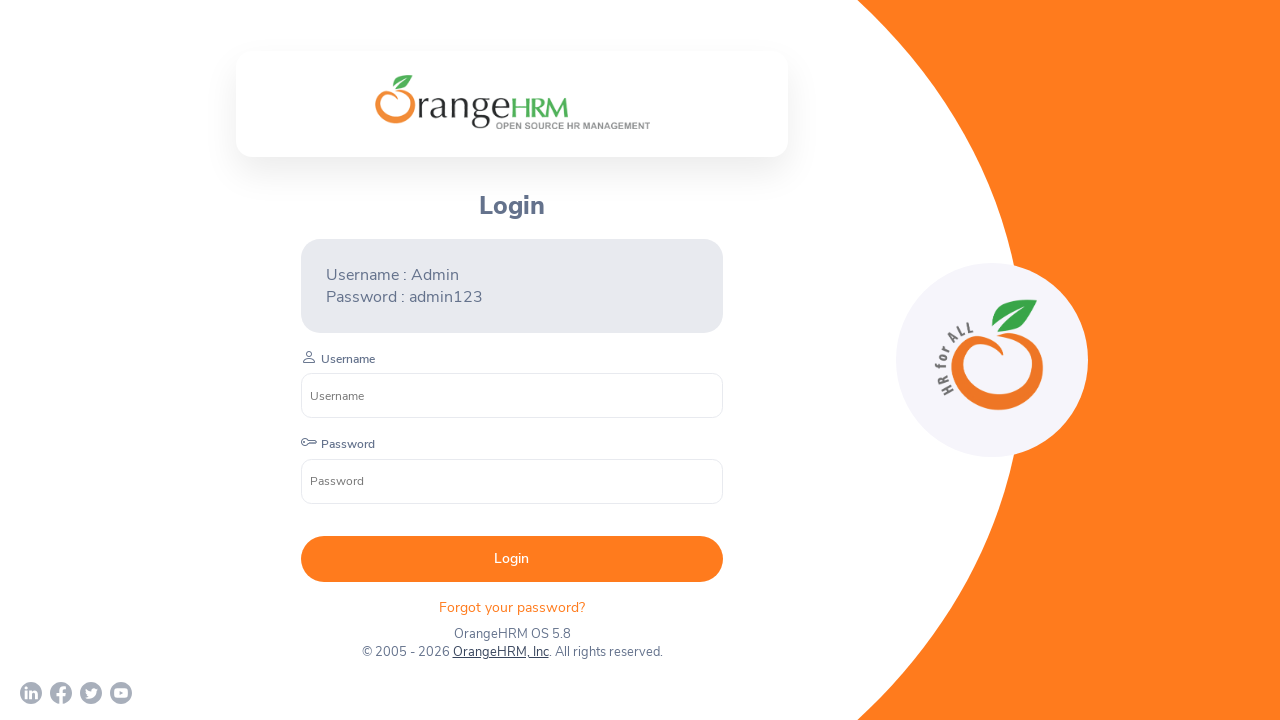

Clicked second social media link in footer, new tab opened at (61, 693) on xpath=//div[@class='orangehrm-login-footer-sm']/a[2]
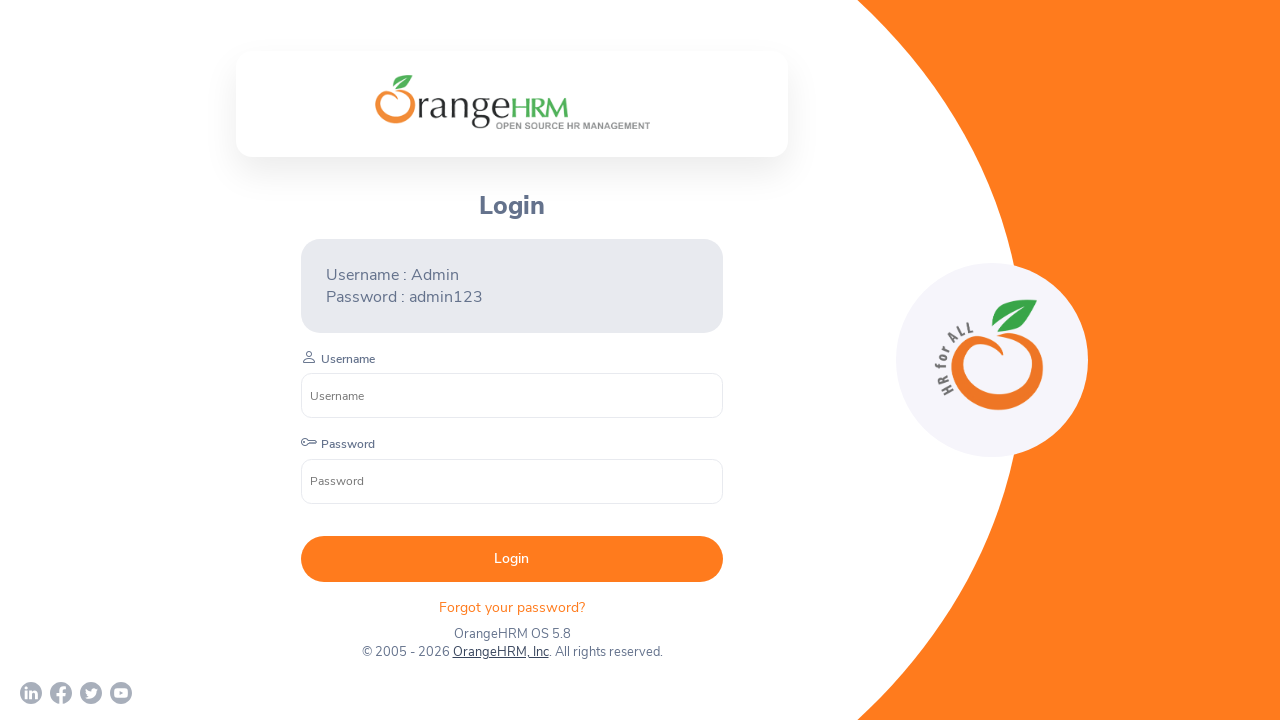

Clicked fourth social media link in footer, new tab opened at (121, 693) on xpath=//div[@class='orangehrm-login-footer-sm']/a[4]
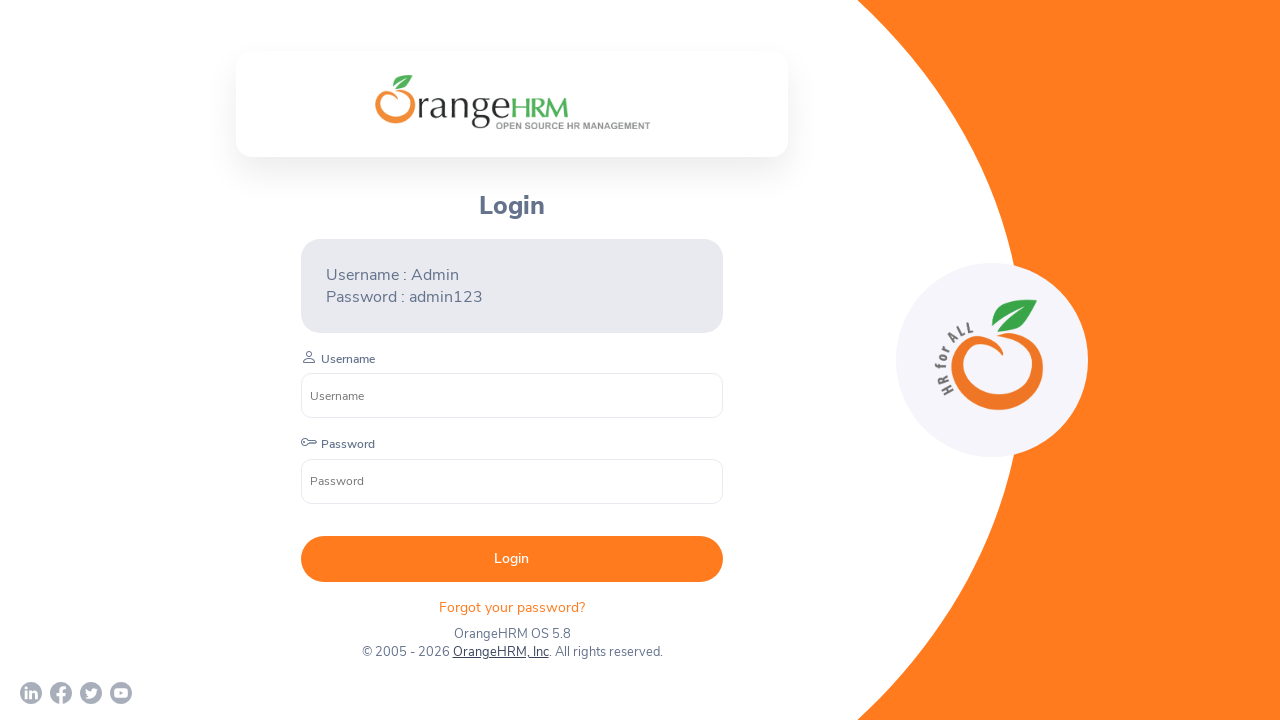

Closed the third opened tab
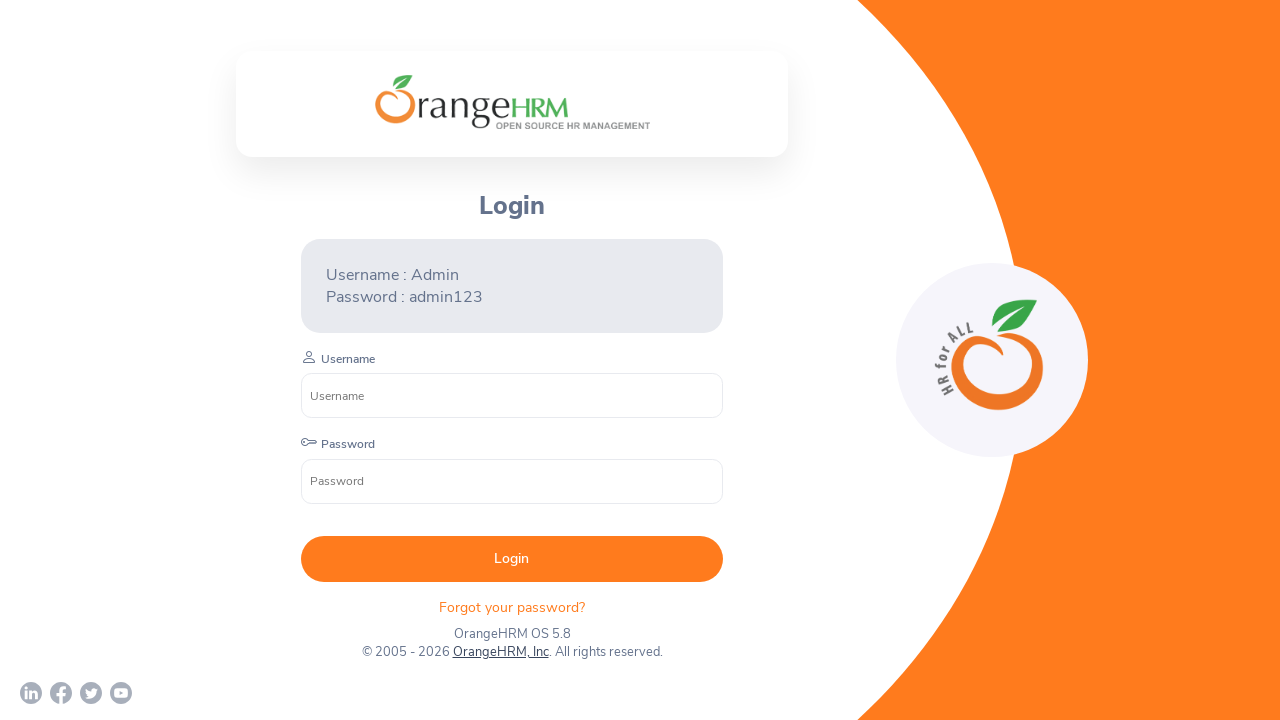

Closed the second opened tab
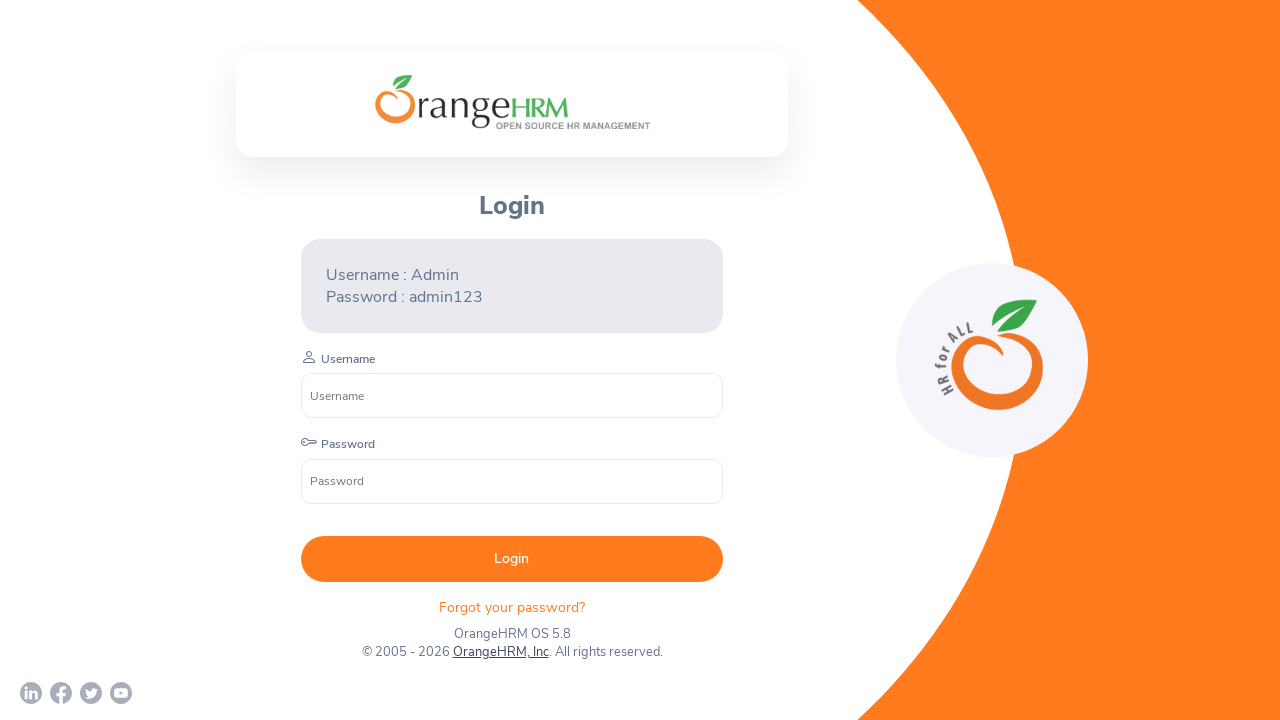

Retrieved title of remaining tab: 
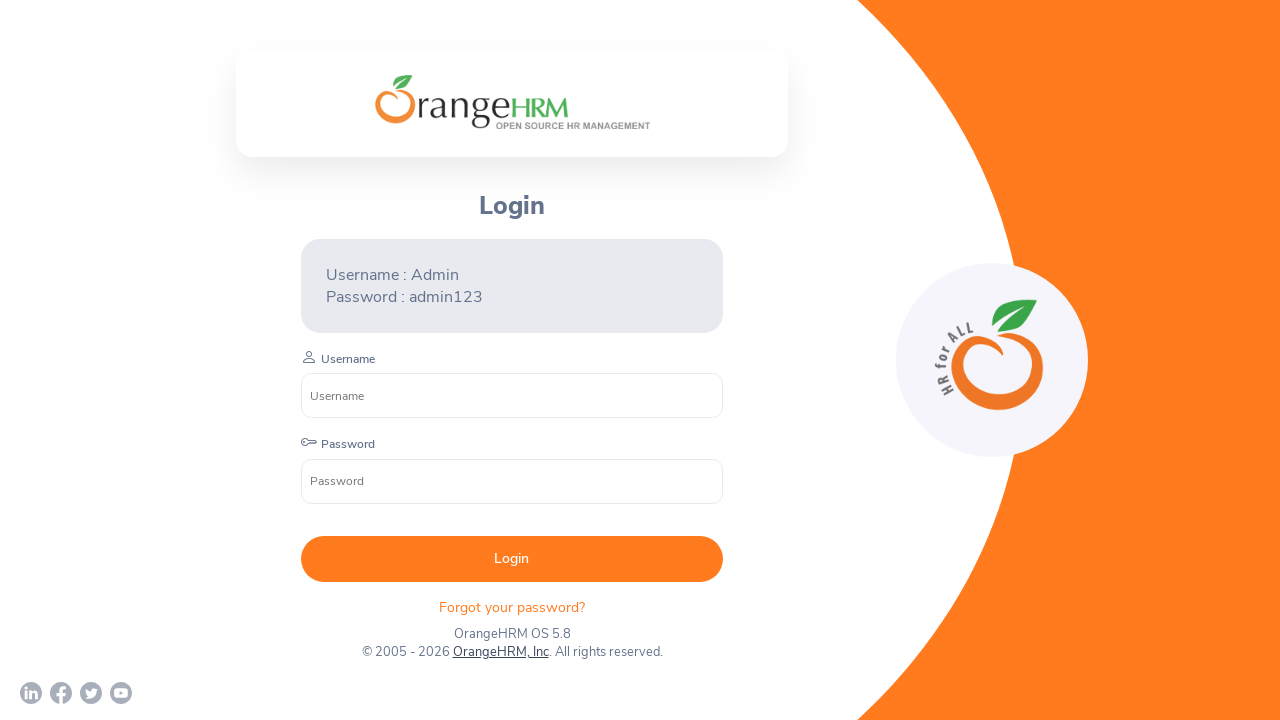

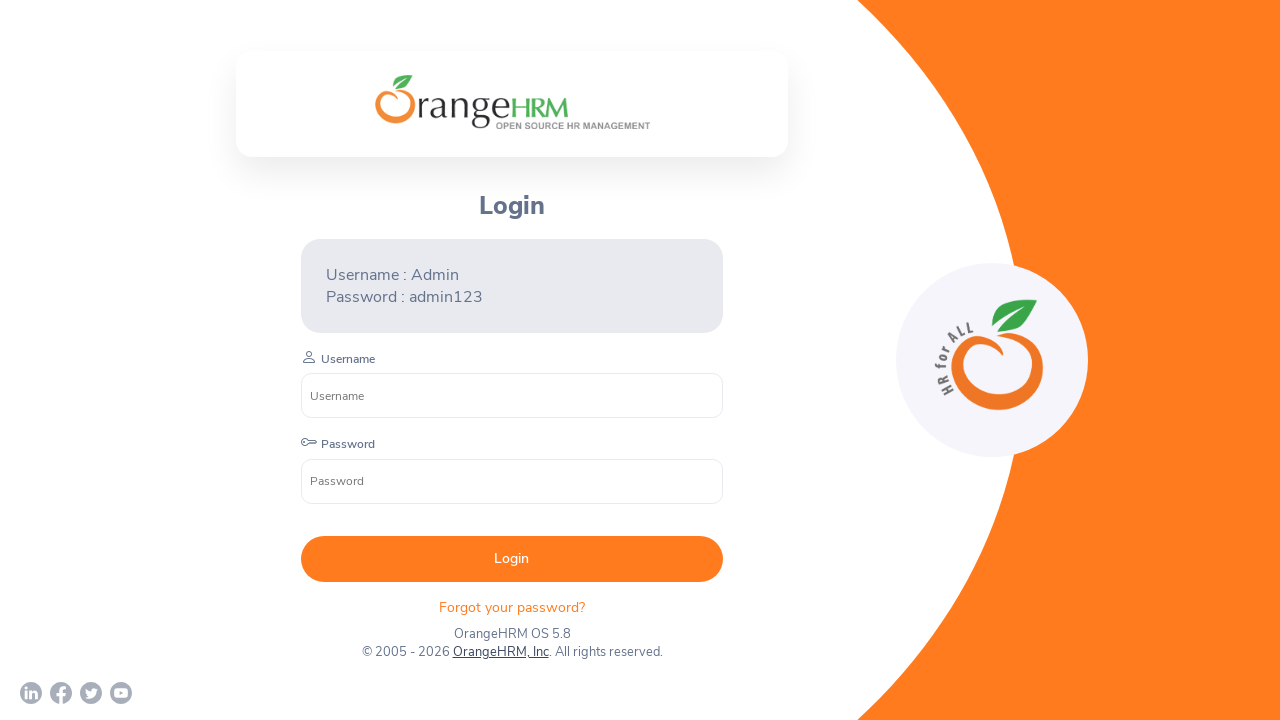